Navigates to a page, finds and clicks a link with a calculated mathematical value, then fills out and submits a form with personal information

Starting URL: http://suninjuly.github.io/find_link_text

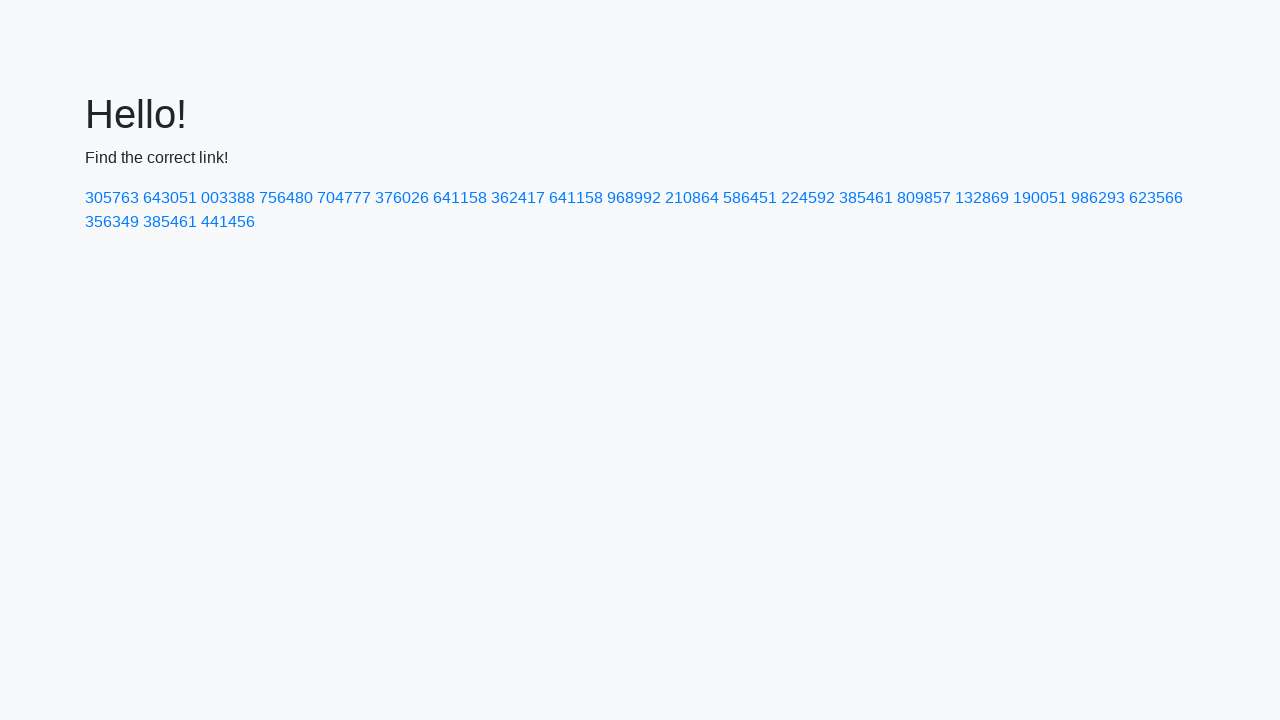

Clicked link with calculated text value: 224592 at (808, 198) on text=224592
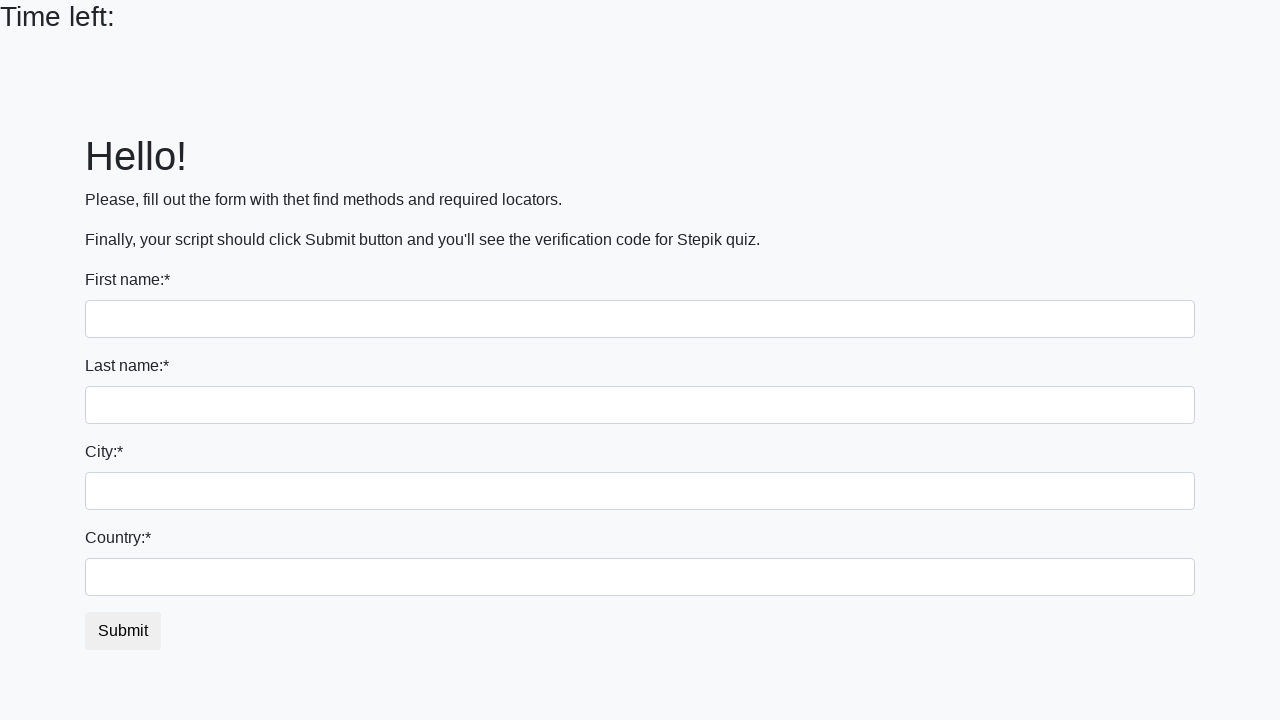

Filled first name field with 'Ivan' on [name='first_name']
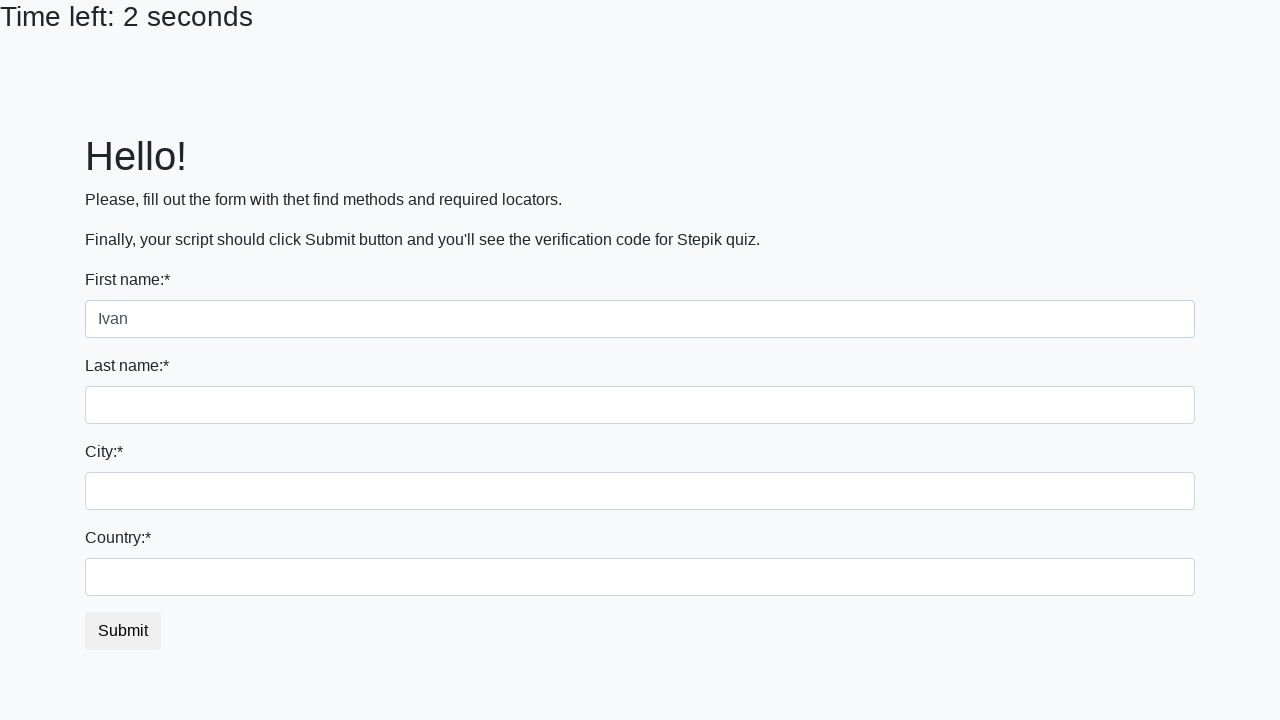

Filled last name field with 'Petrov' on [name='last_name']
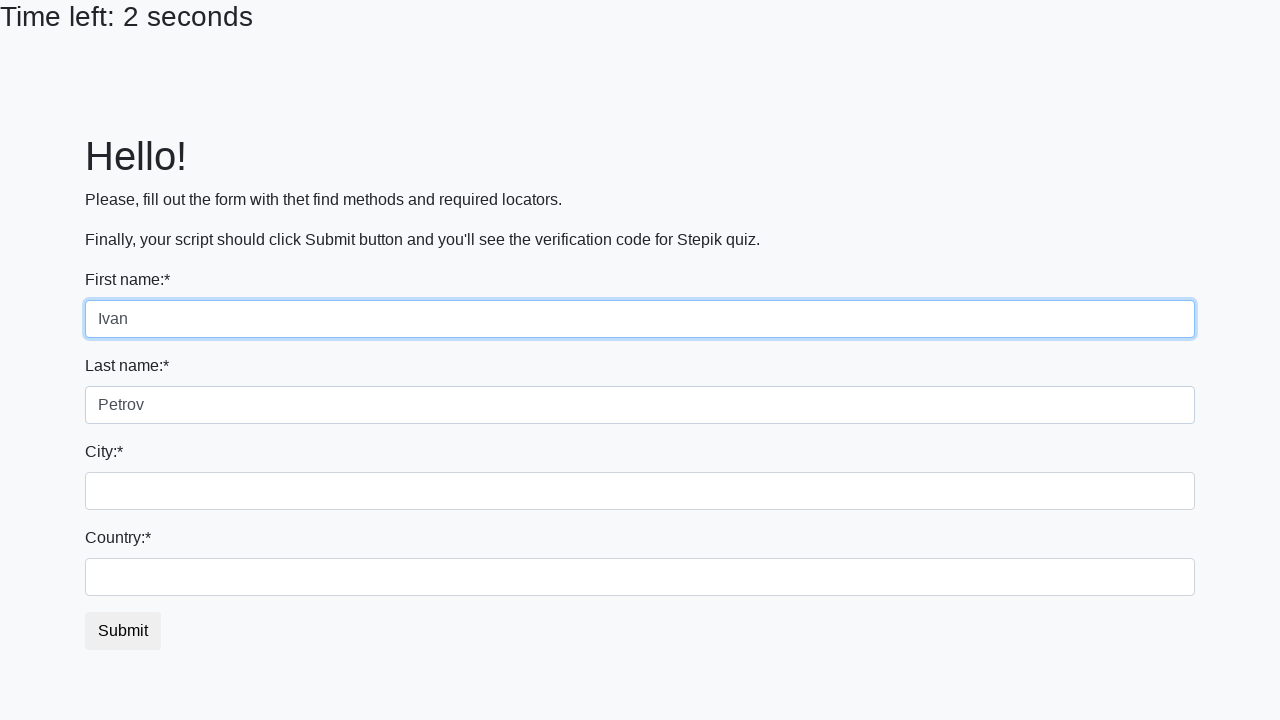

Filled city field with 'Smolensk' on .city
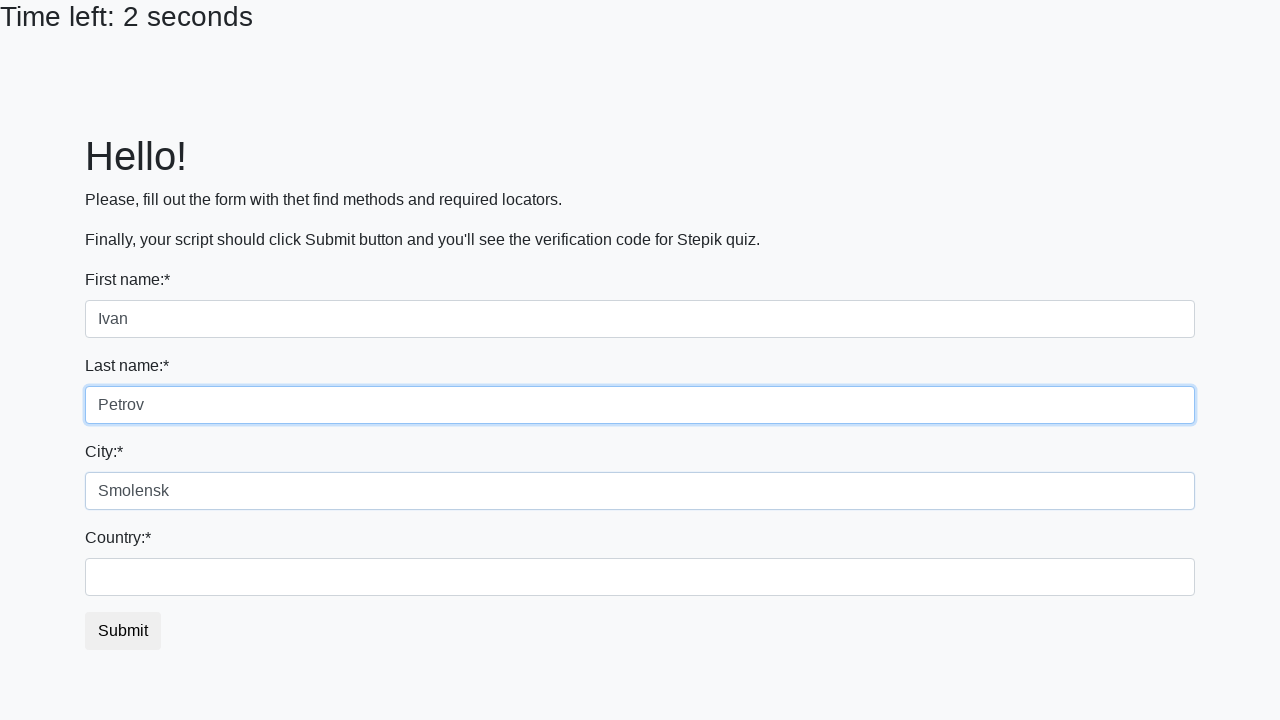

Filled country field with 'Russia' on #country
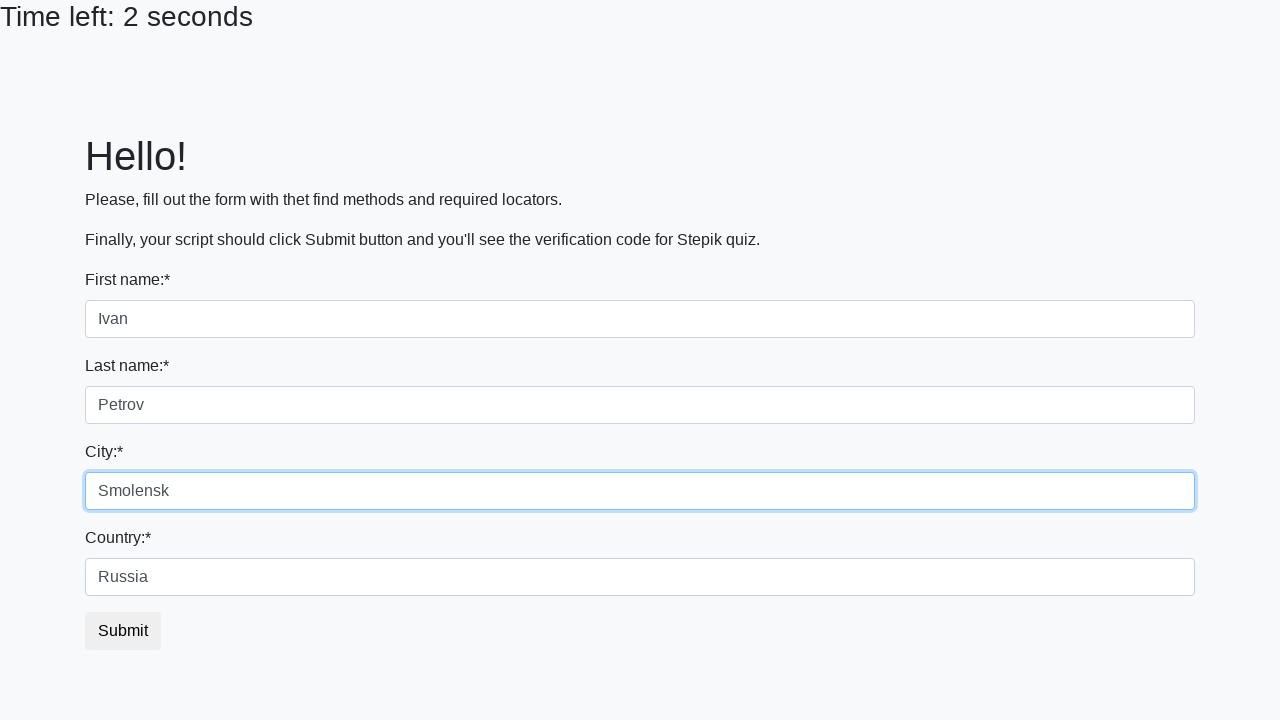

Clicked form submit button at (123, 631) on button.btn
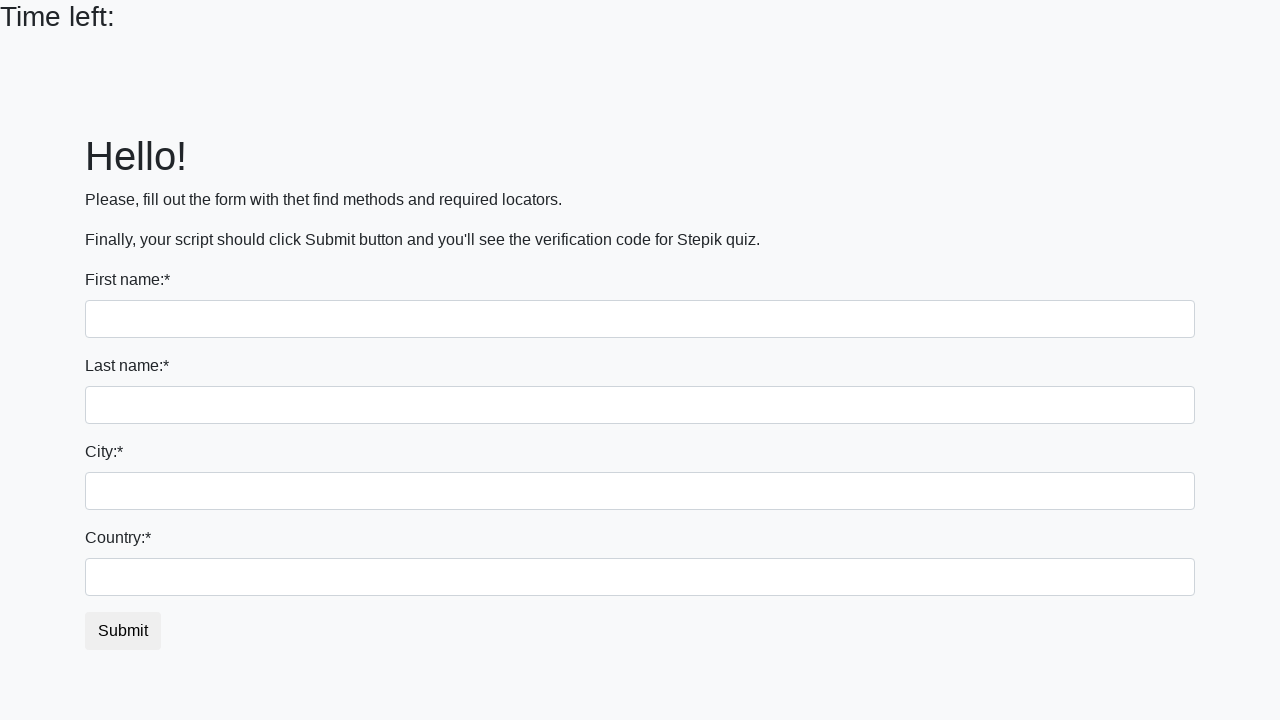

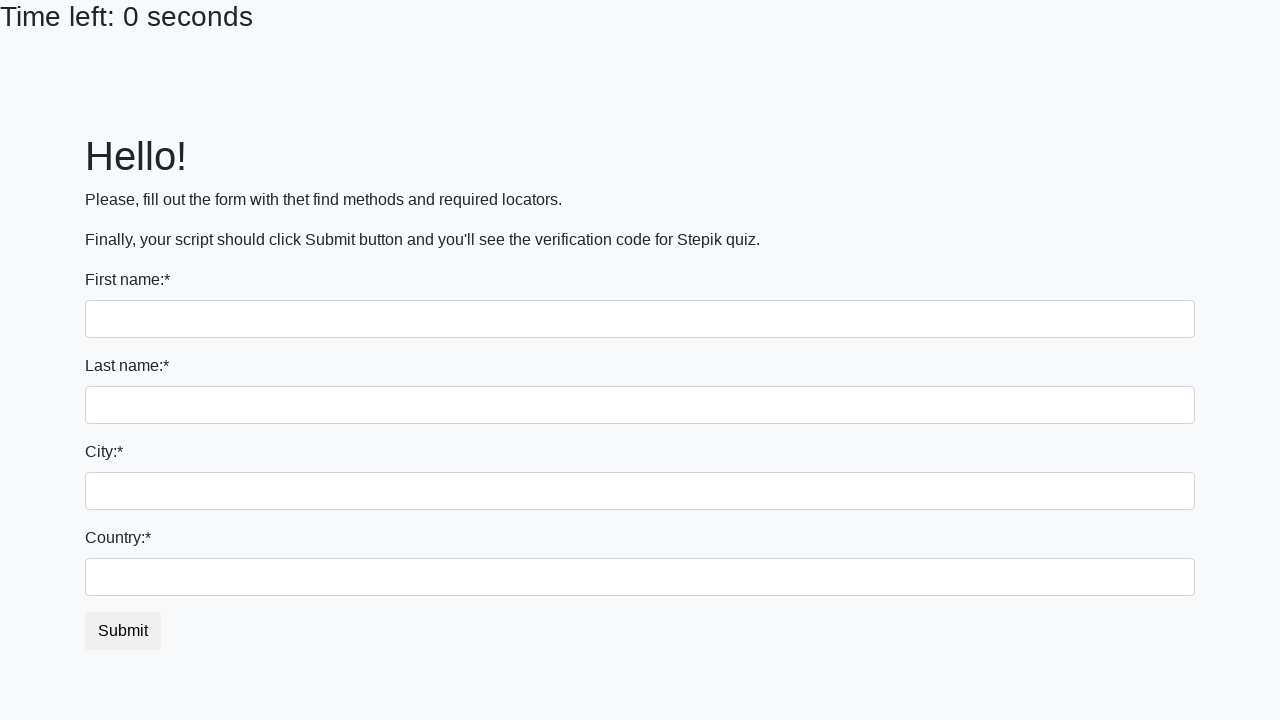